Navigates to EaseMyTrip travel booking website and verifies the page loads successfully

Starting URL: https://easemytrip.com/

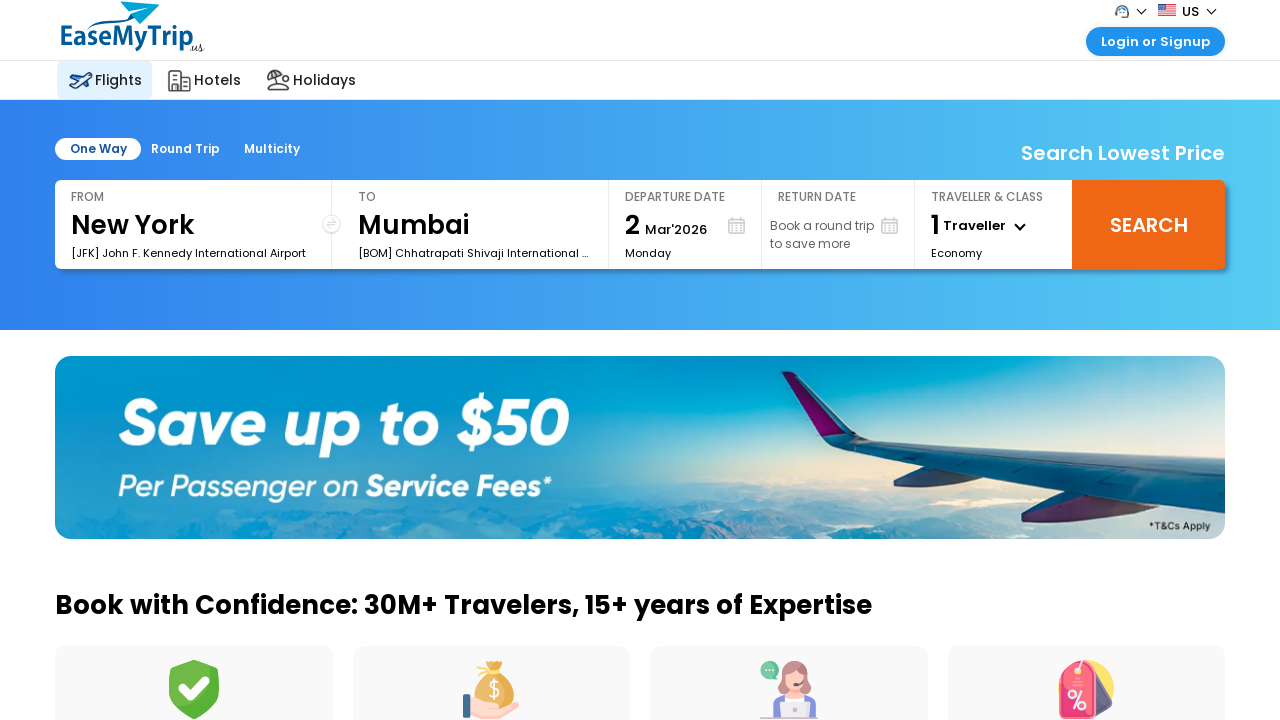

Navigated to EaseMyTrip travel booking website
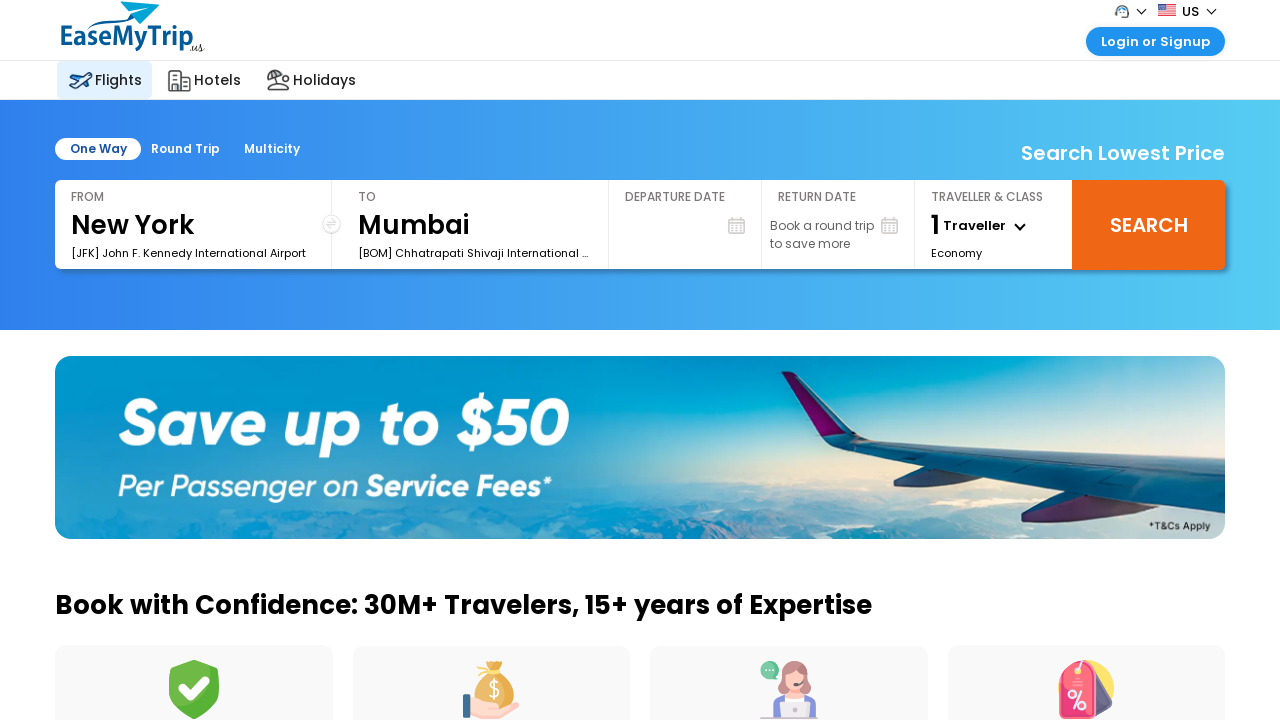

Page DOM content loaded
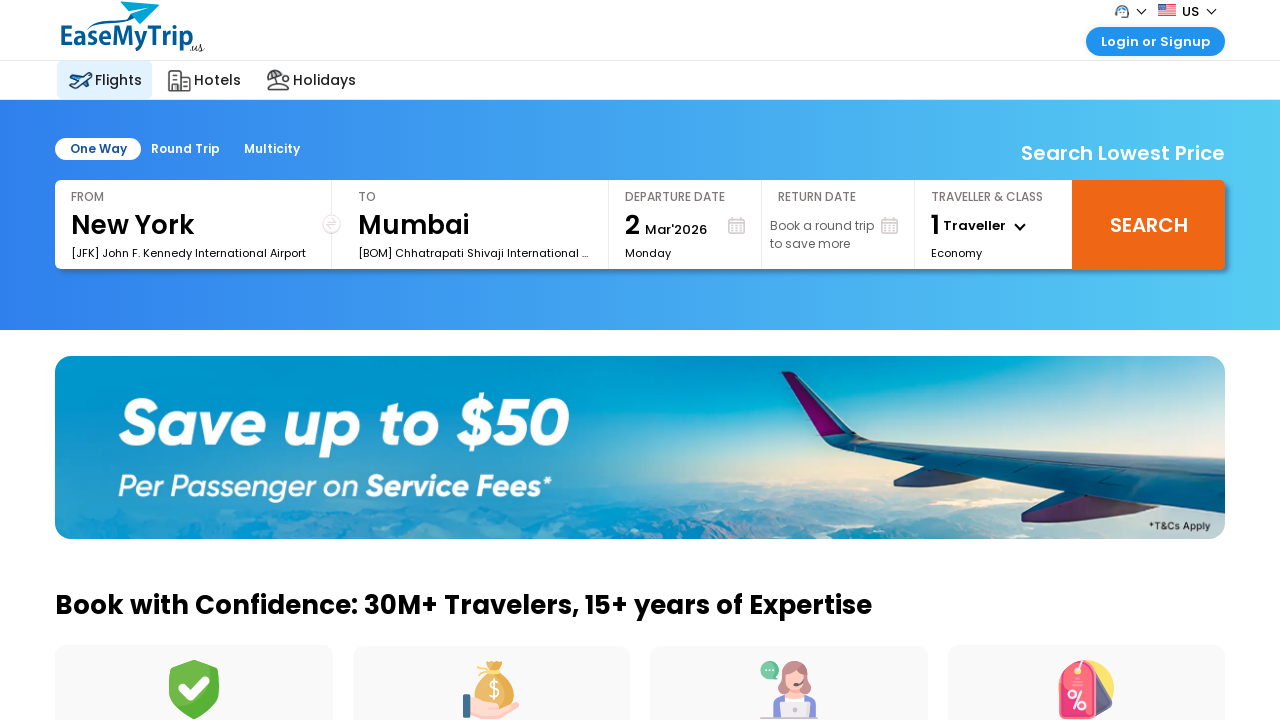

Body element found - page loaded successfully
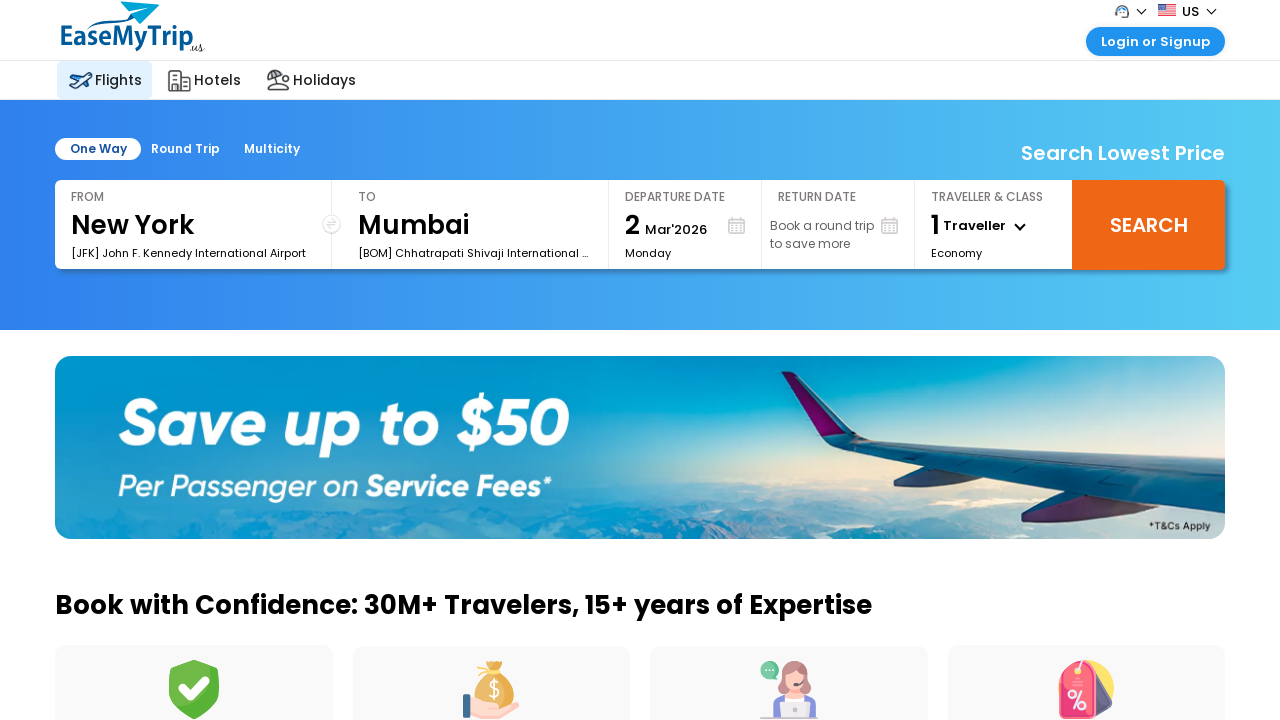

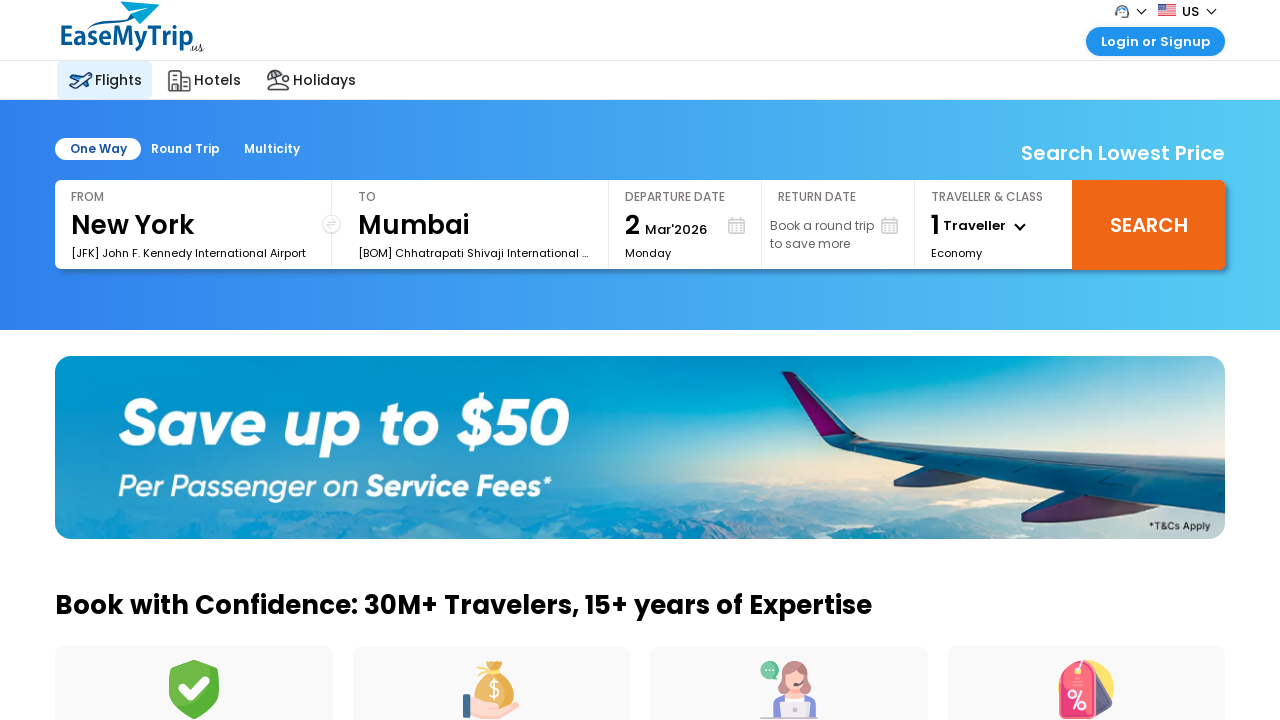